Submits a URL for indexing on Anoox by filling out the submission form with URL and email, agreeing to terms, and submitting the form twice

Starting URL: https://www.anoox.com/add_for_indexing_free.php

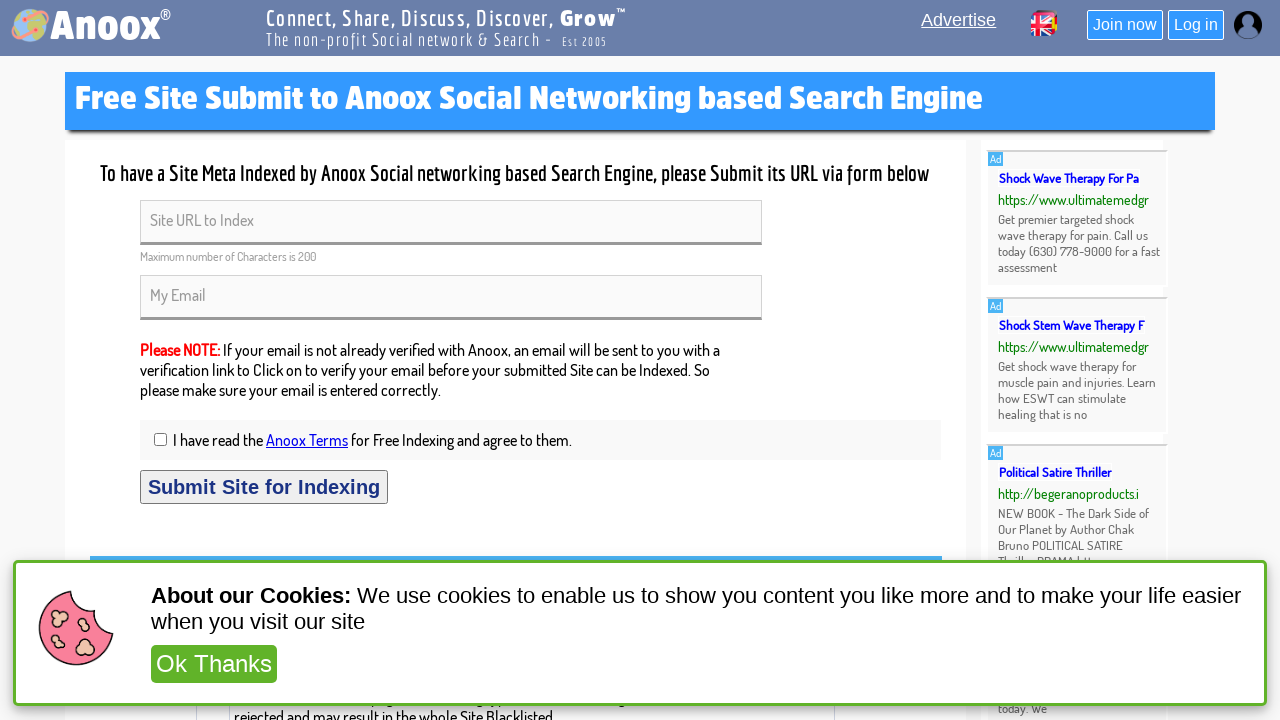

Filled URL field with 'https://example-site.com' on //input[@name='url']
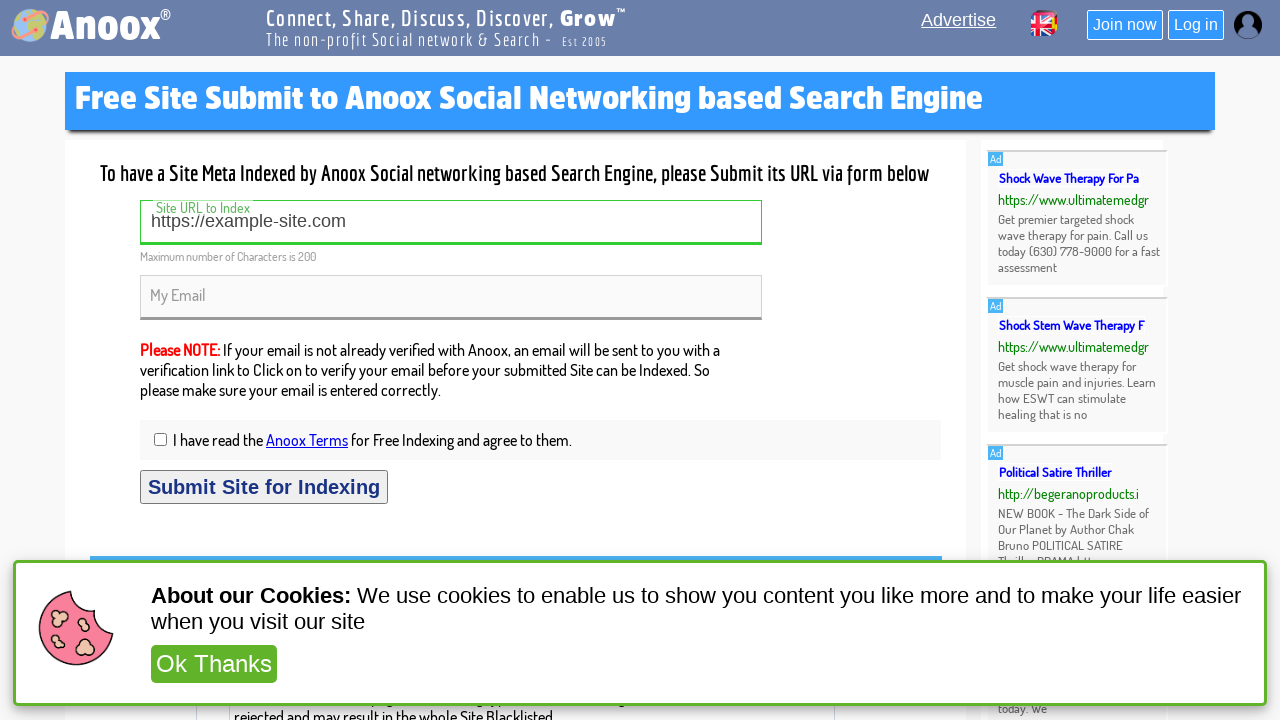

Filled email field with 'user@example.com' on //input[@name='email']
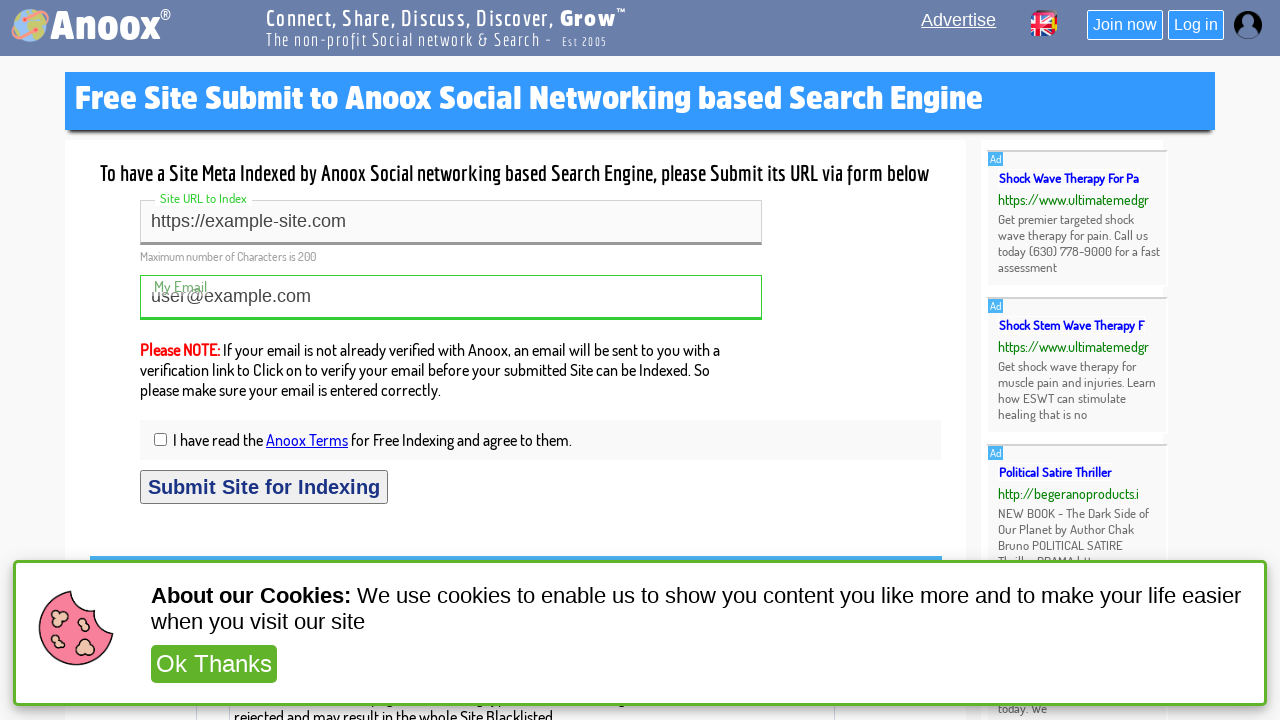

Clicked terms agreement checkbox at (160, 440) on xpath=//input[@name='check_terms']
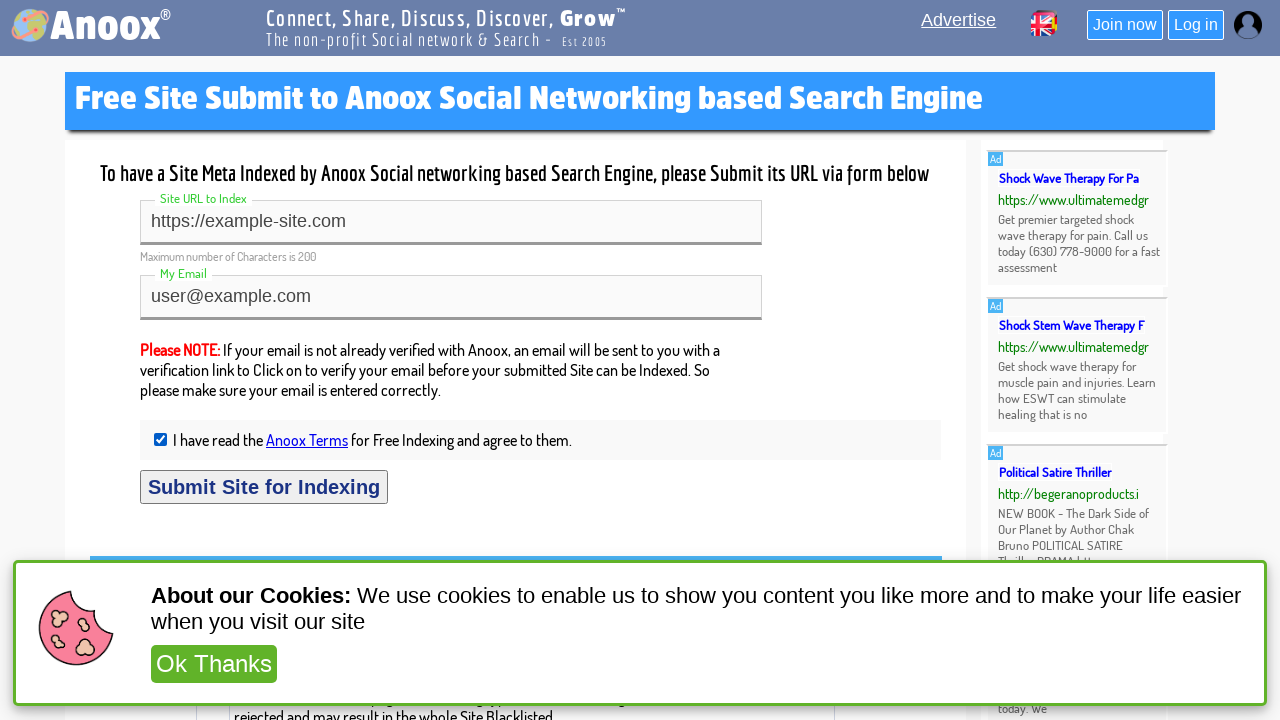

Clicked first submit button to submit form at (264, 487) on xpath=//form[@name='frm']//input[@name='submit']
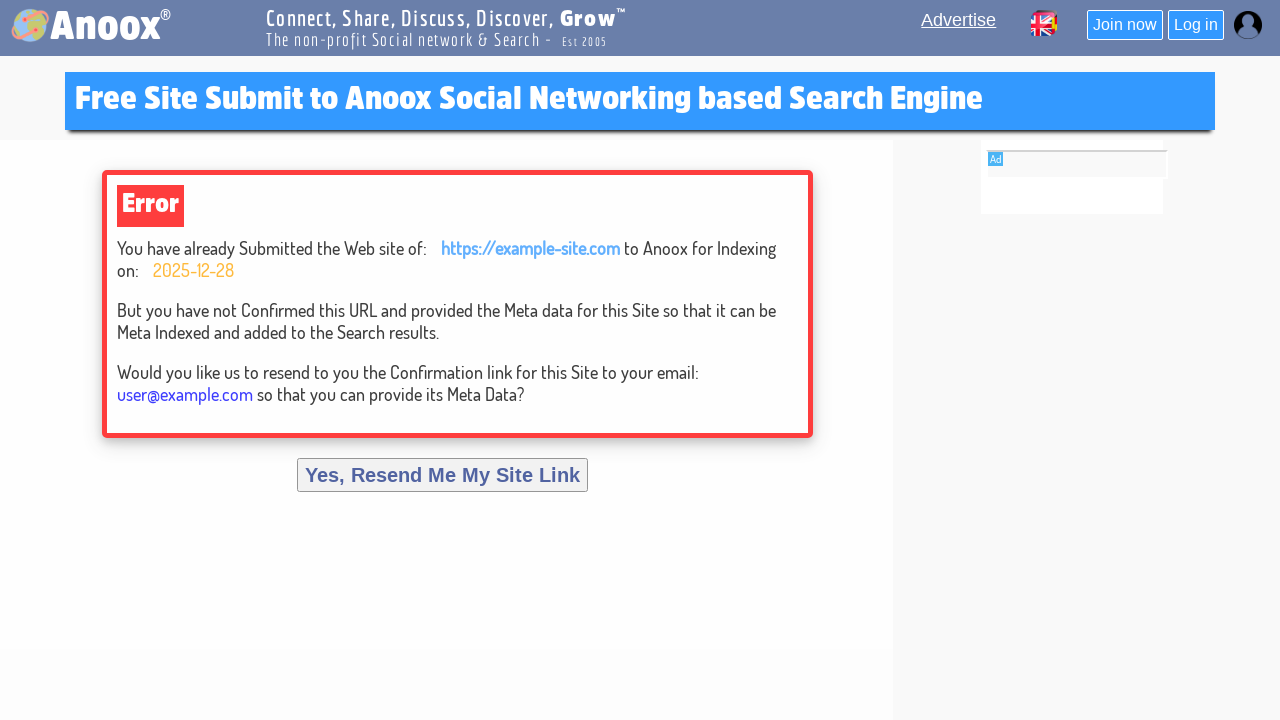

Waited 4 seconds for page to load
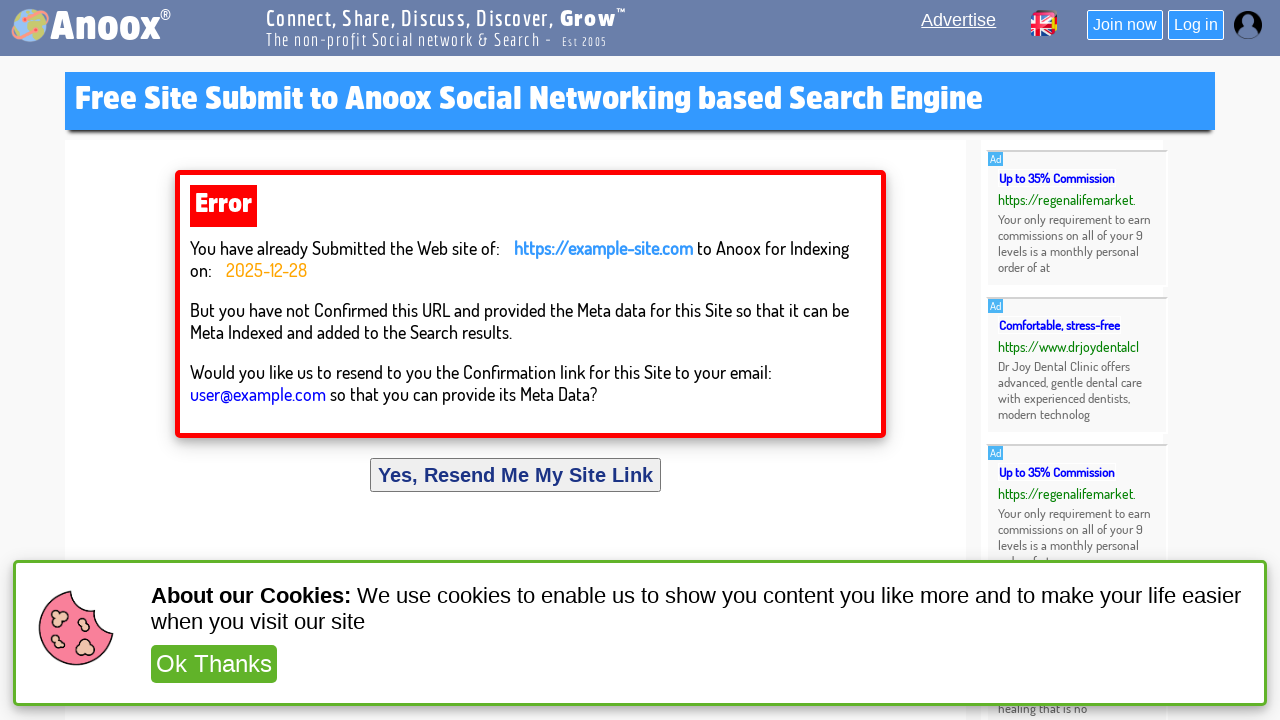

Clicked resend button for second submission at (516, 475) on xpath=//input[@name='sub_re-send']
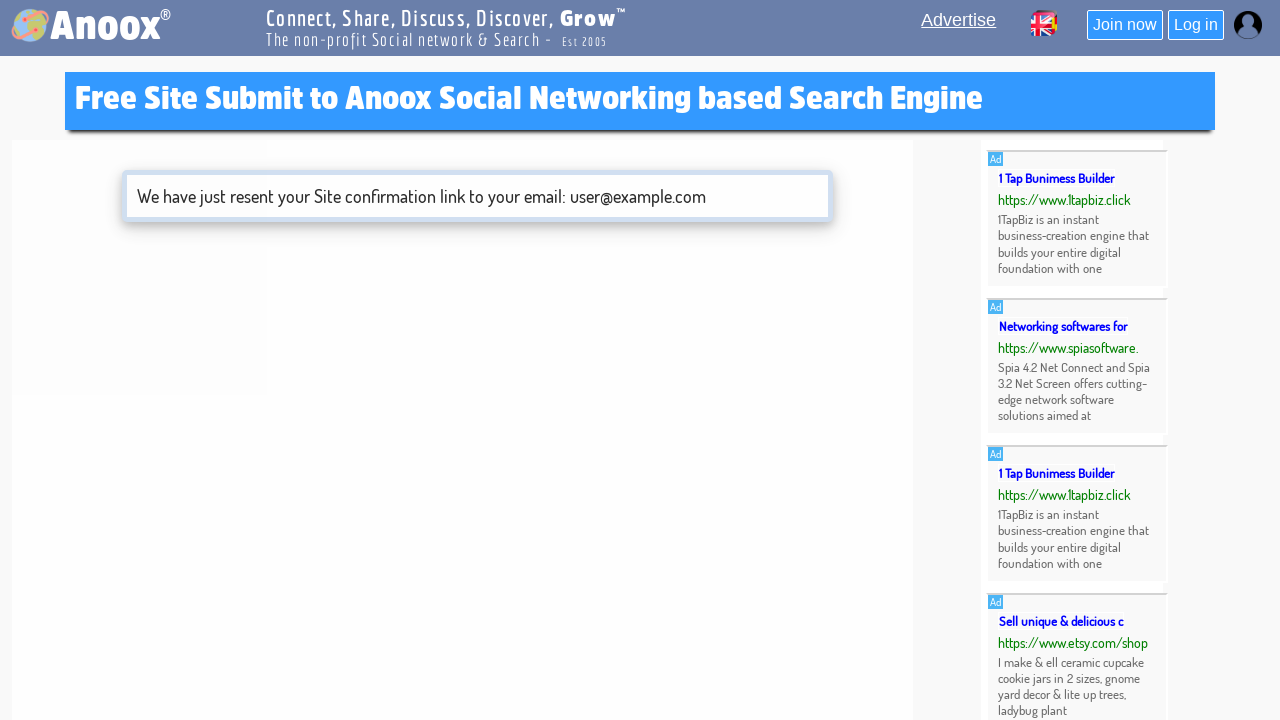

Waited 4 seconds for final submission to complete
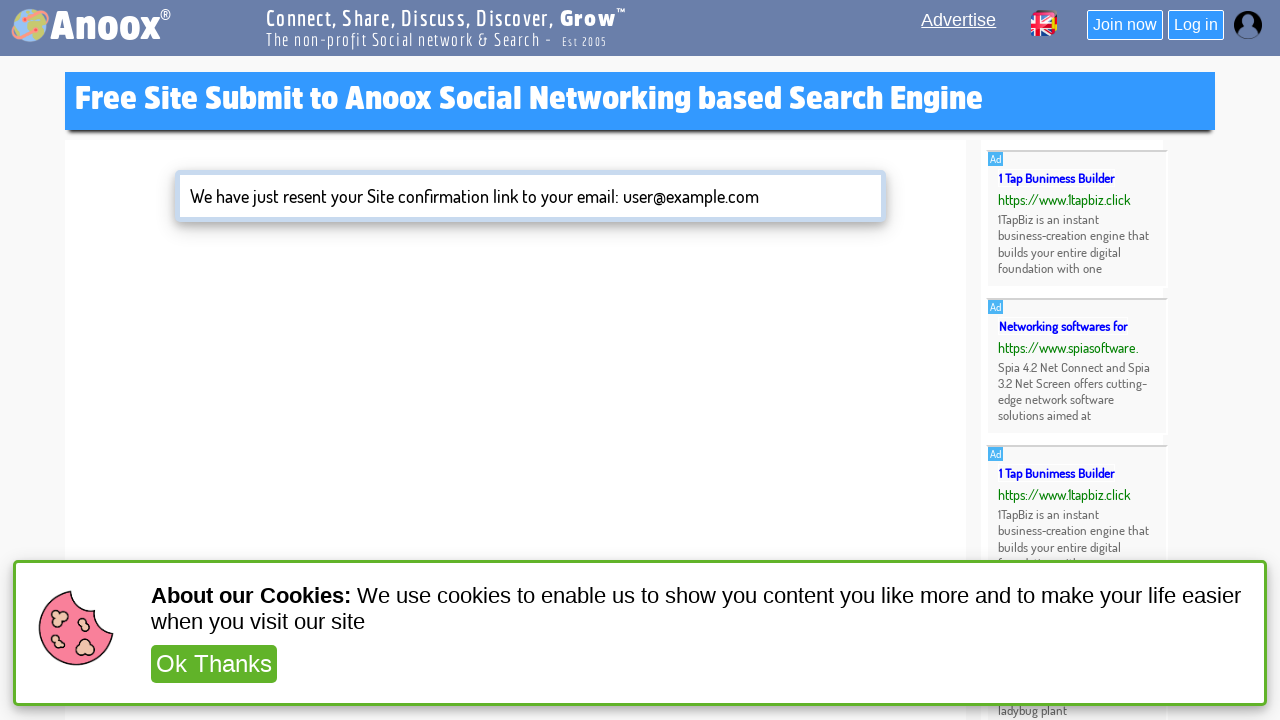

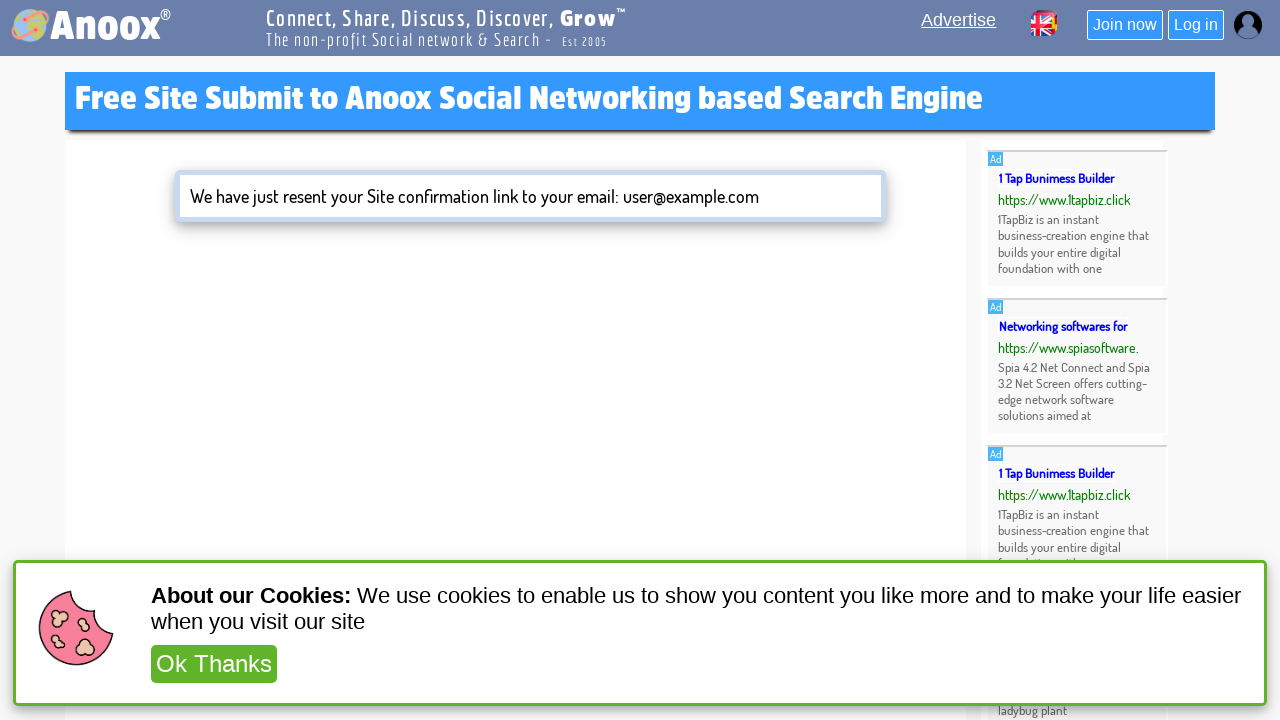